Tests JavaScript prompt alert handling by clicking a button to trigger a prompt, entering text into the prompt, accepting it, and verifying the result message displays correctly.

Starting URL: https://the-internet.herokuapp.com/javascript_alerts

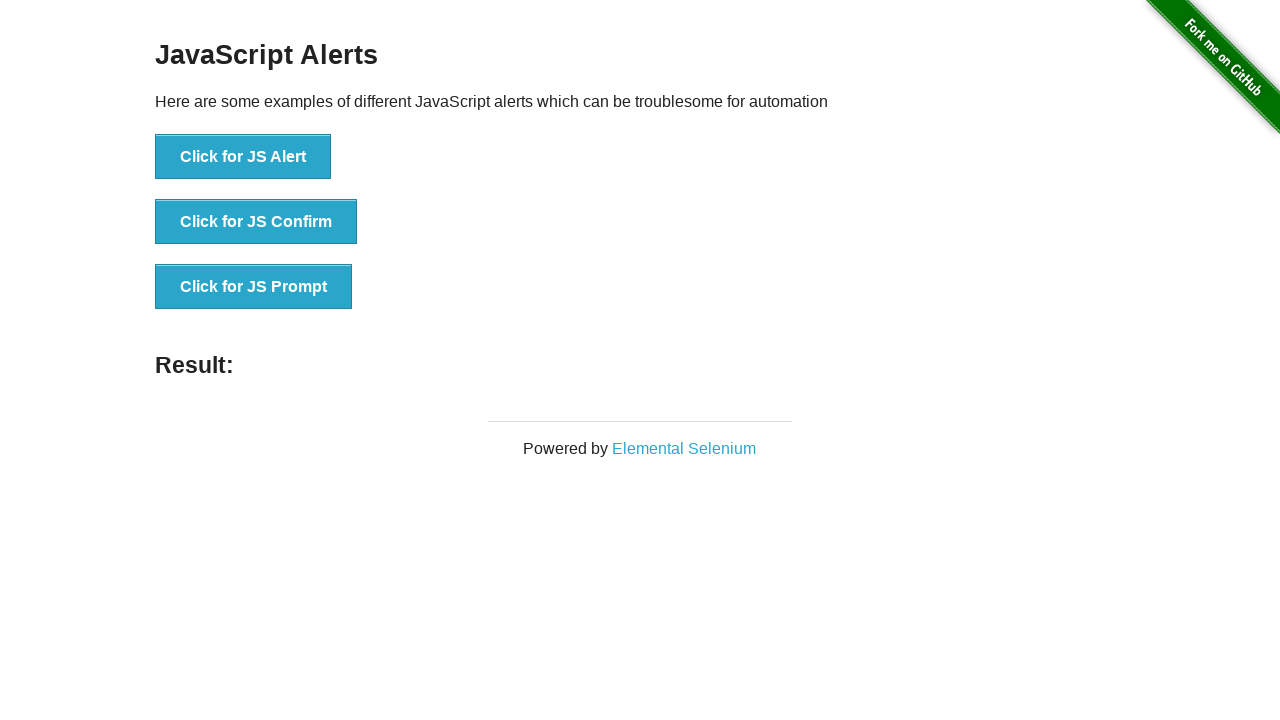

Set up dialog handler to accept prompt with text 'Welcome'
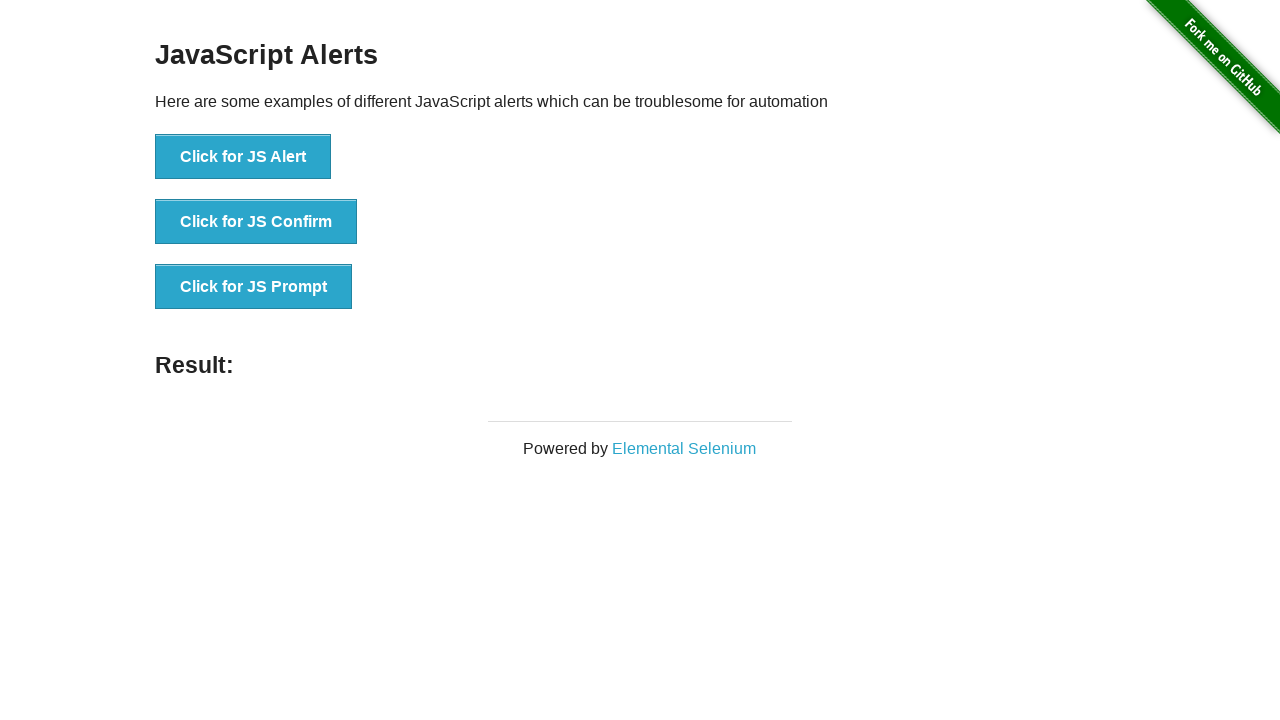

Clicked button to trigger JavaScript prompt alert at (254, 287) on xpath=//button[normalize-space()='Click for JS Prompt']
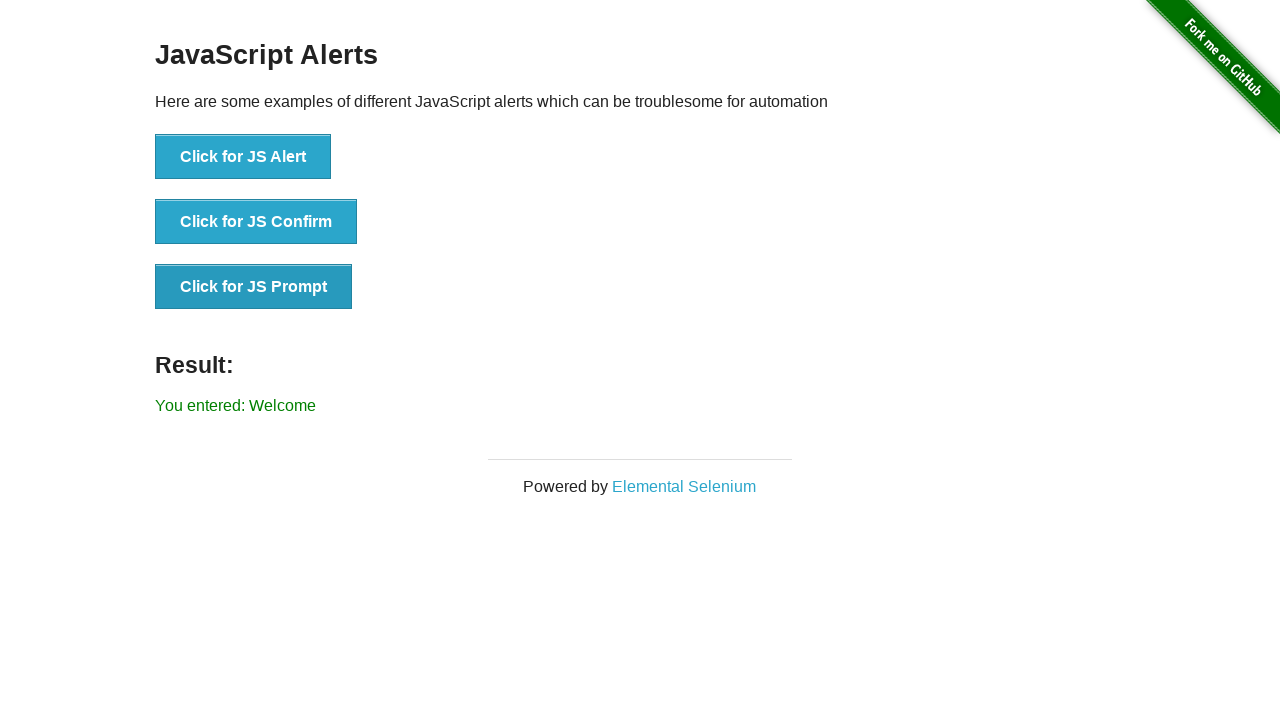

Result message element loaded and visible
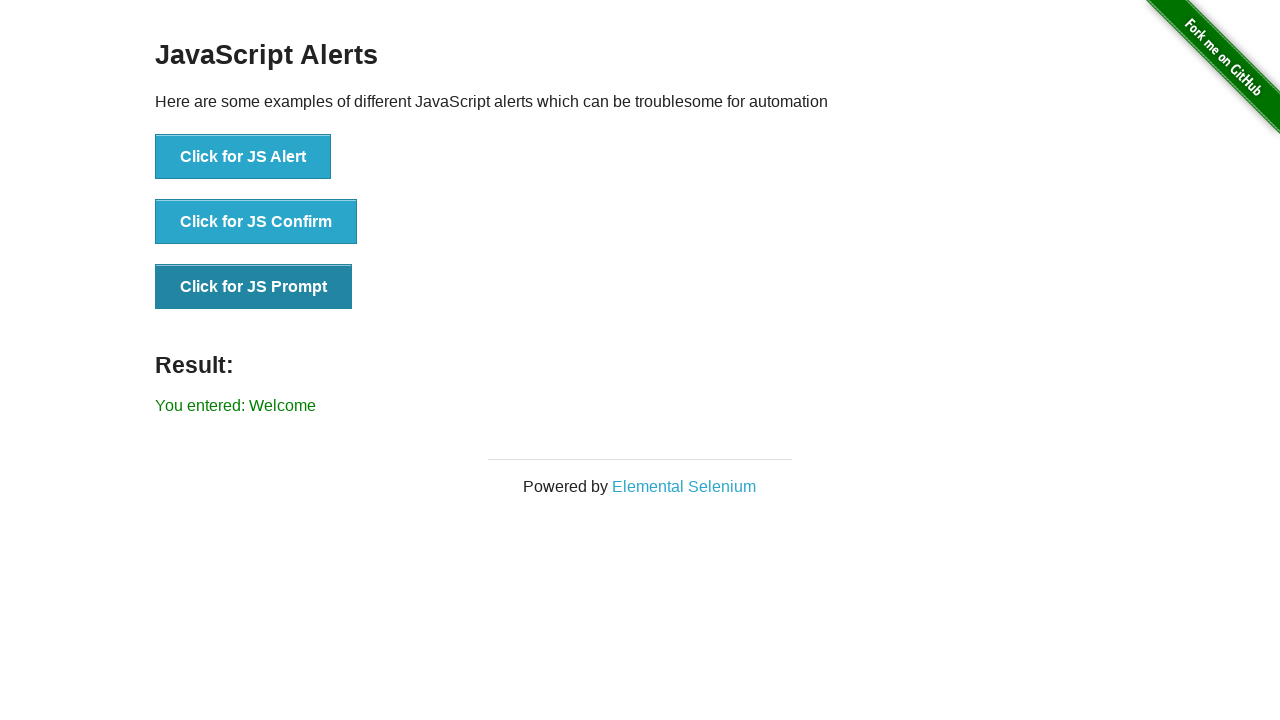

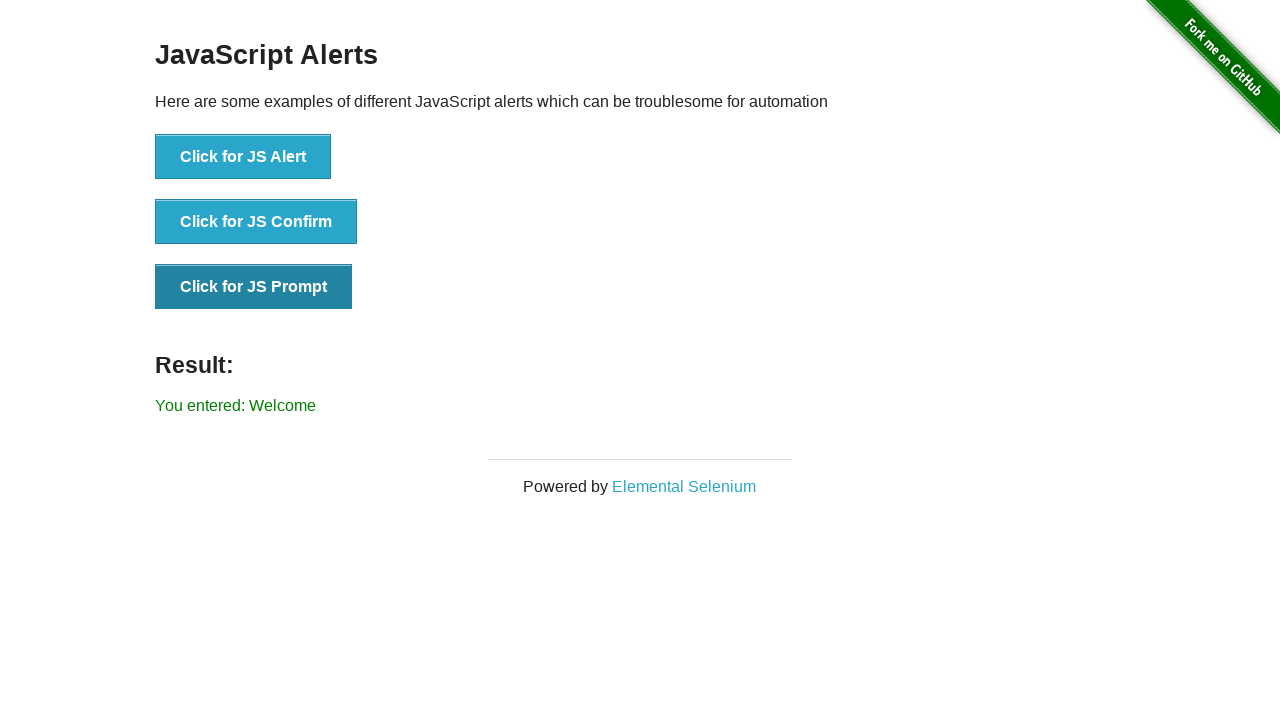